Tests the Rust Playground by writing a simple Rust program that prints a message, running it, and verifying the output displays the expected text.

Starting URL: https://play.rust-lang.org

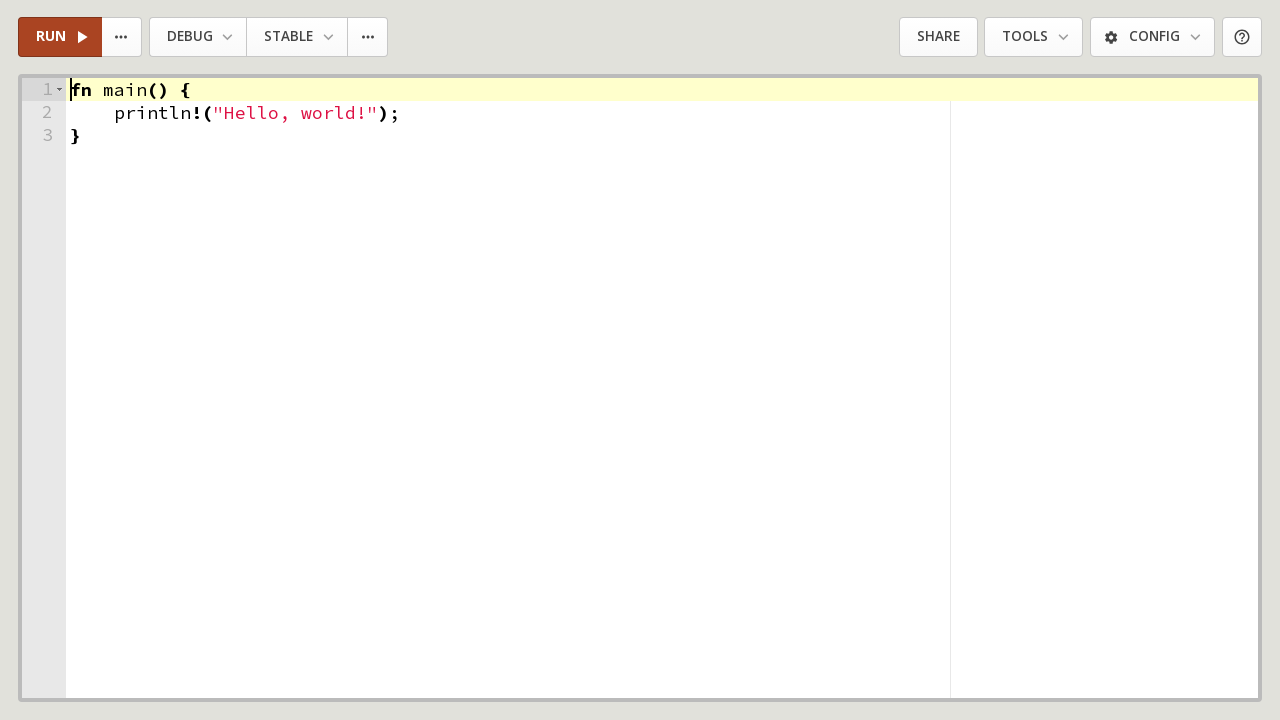

Waited for Rust Playground to load
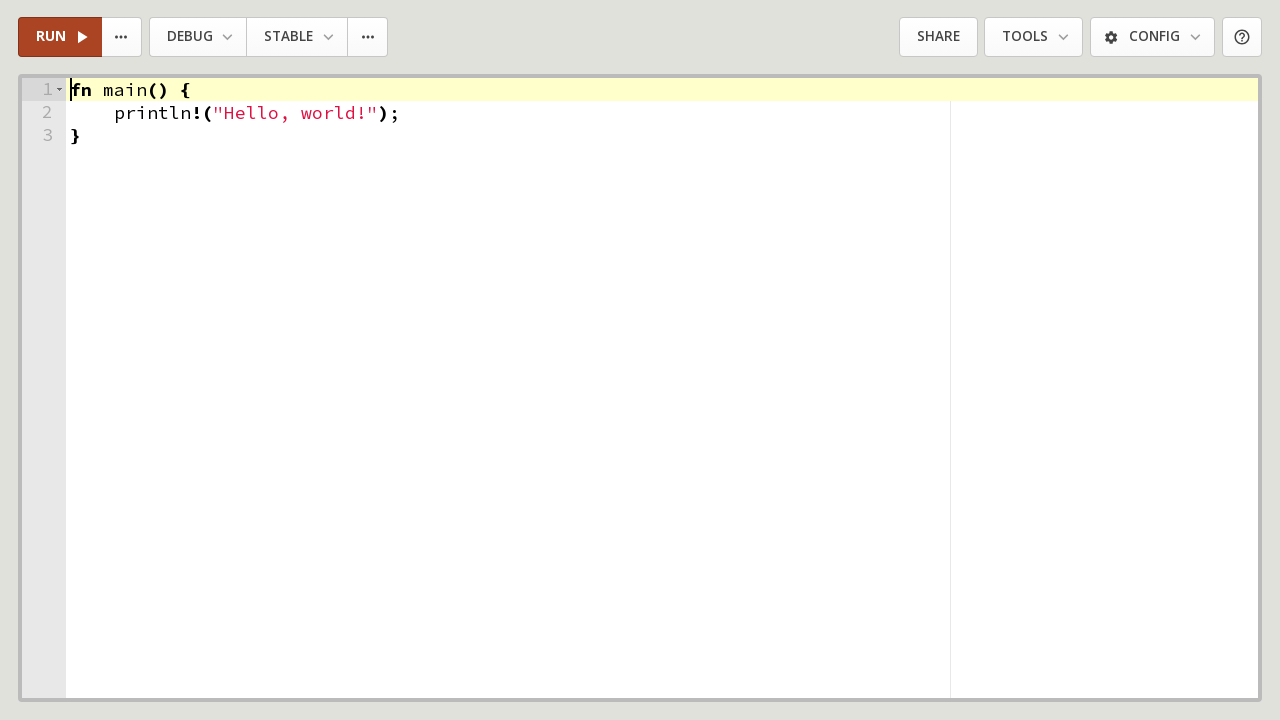

Located the editor textarea
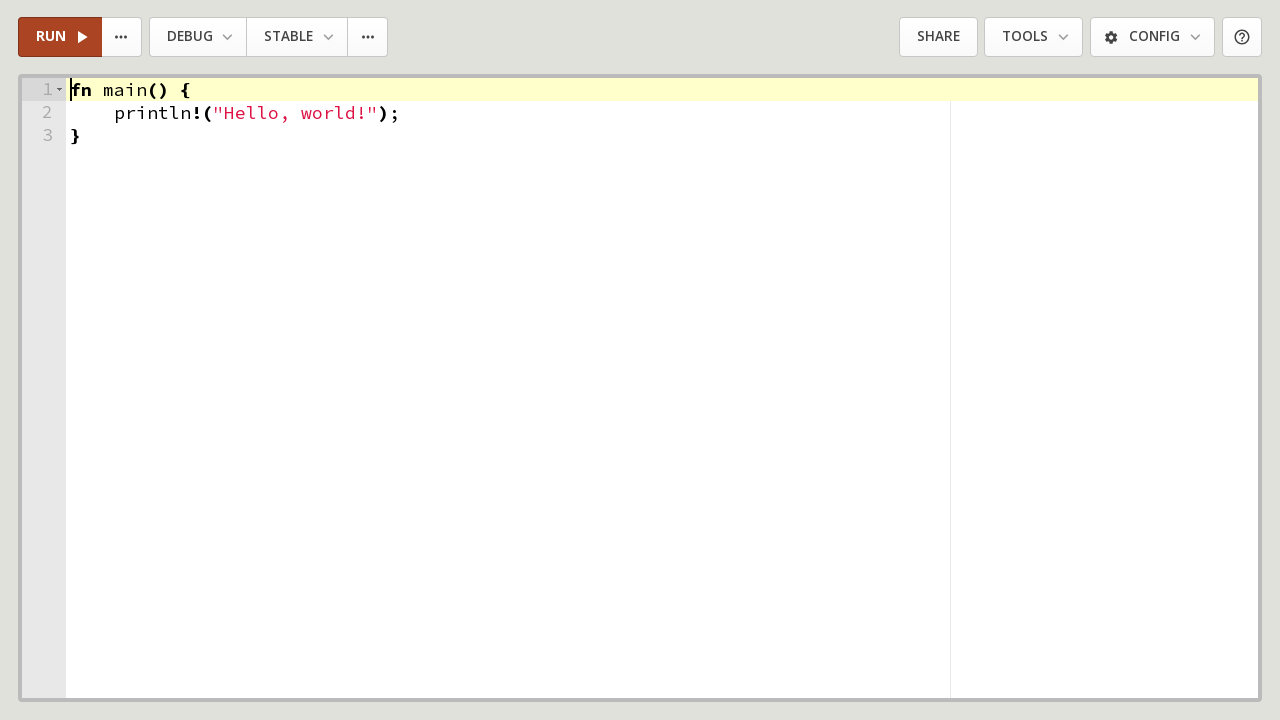

Selected all content in editor with Ctrl+A on div.ace_editor textarea
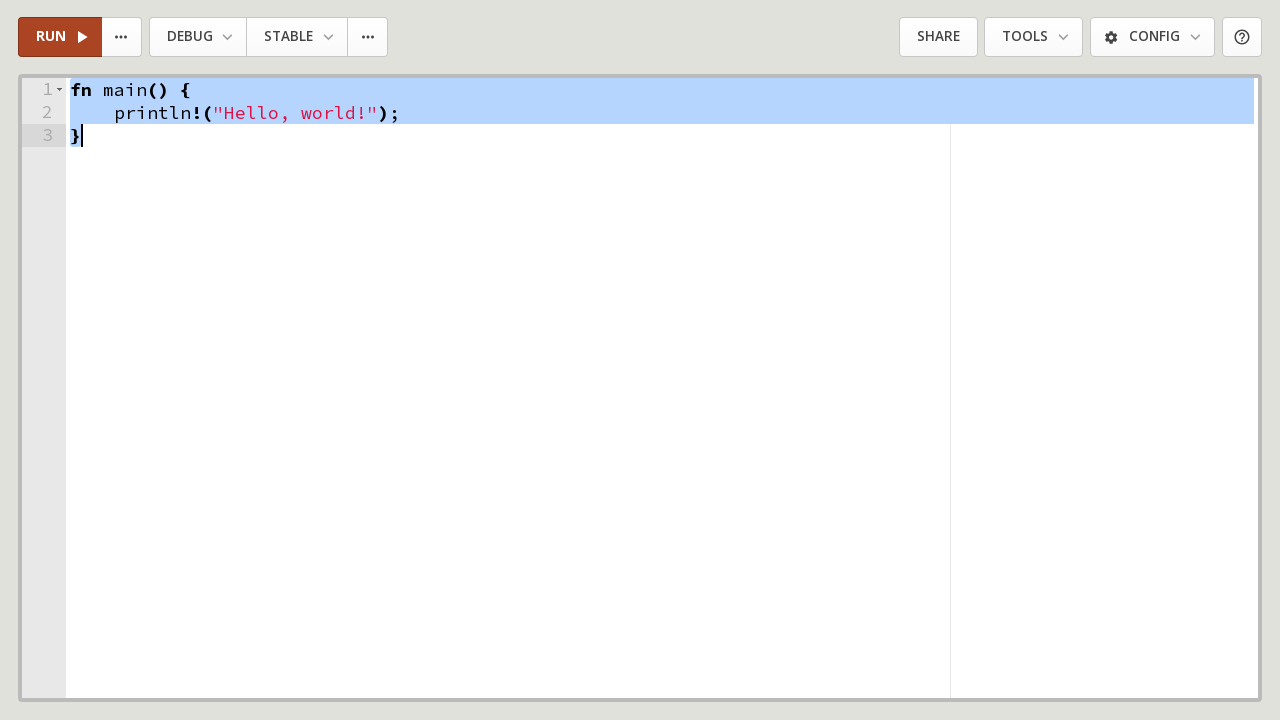

Confirmed editor content area is visible
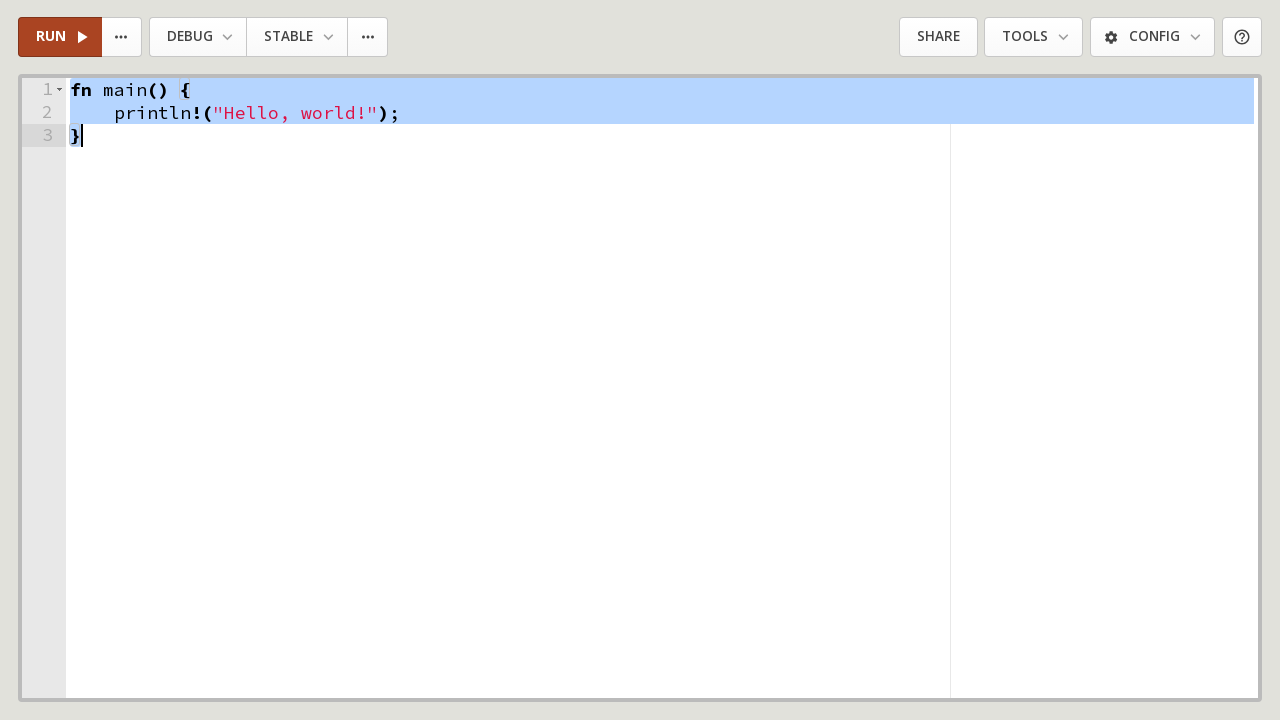

Typed Rust code into editor to print 'components are awesome' on div.ace_editor textarea
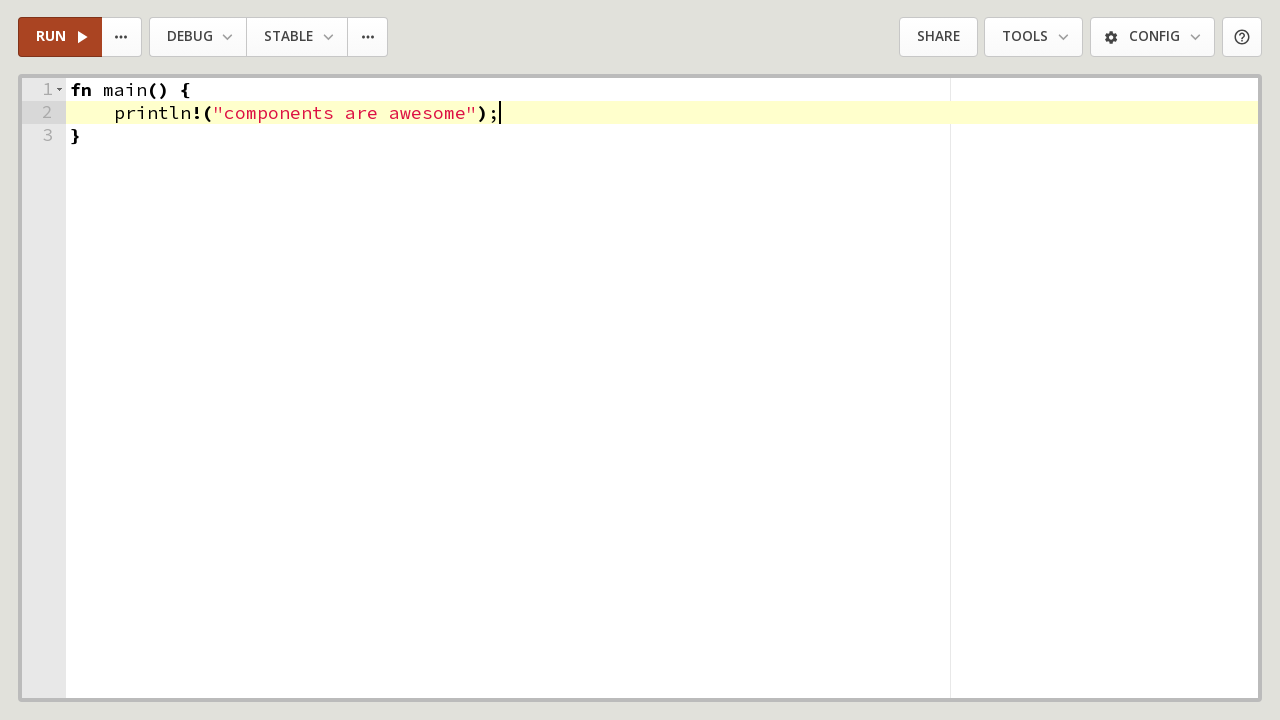

Confirmed typed code is visible in editor
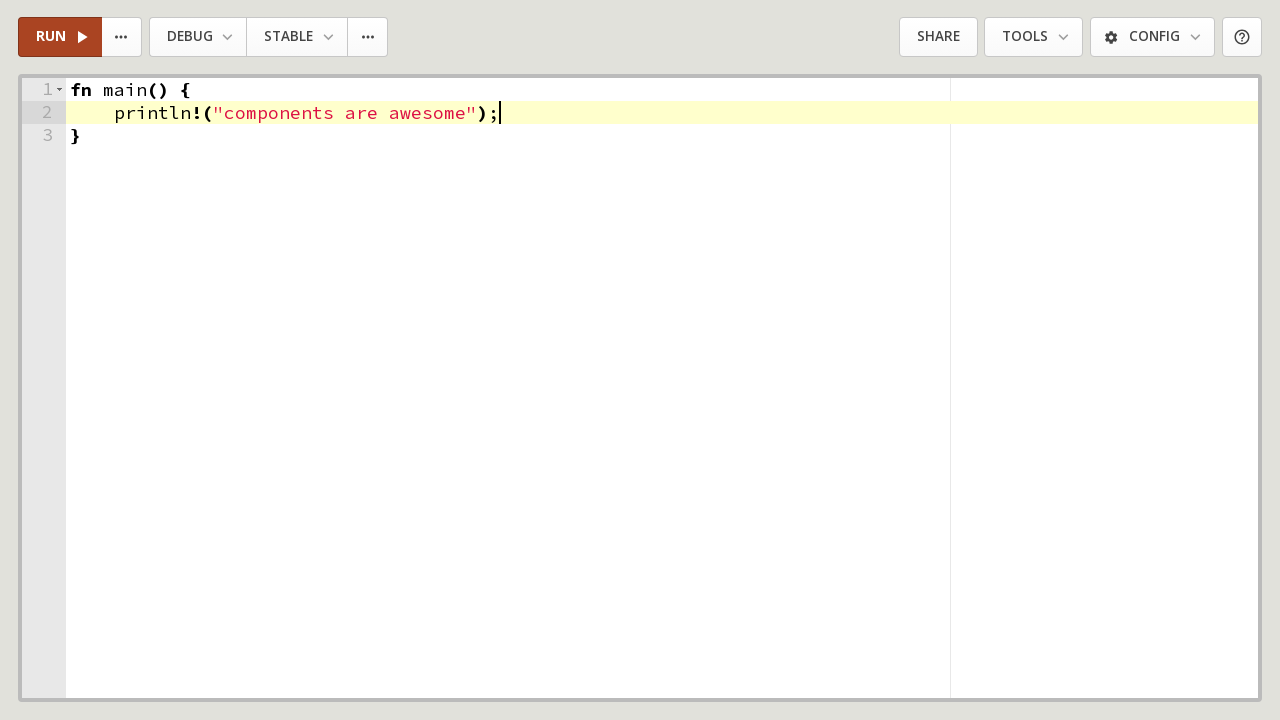

Clicked the Run button to execute Rust code at (60, 37) on button:has-text('Run')
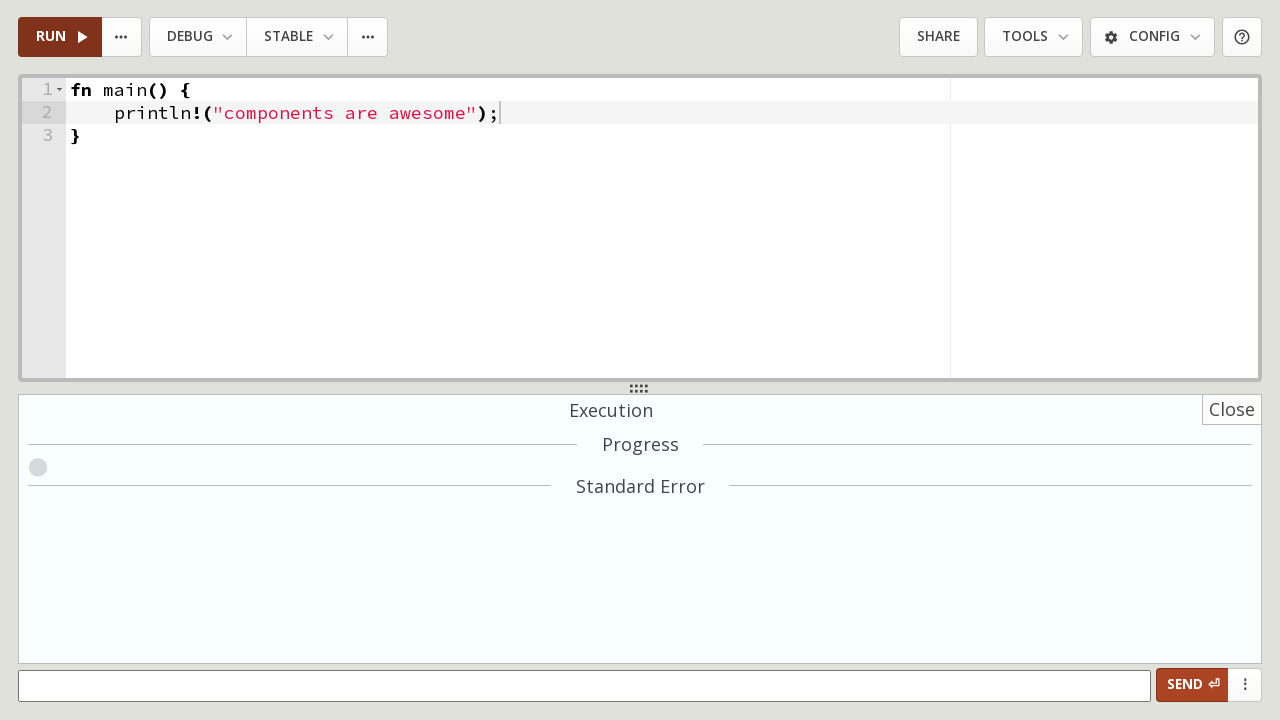

Output stdout code element appeared
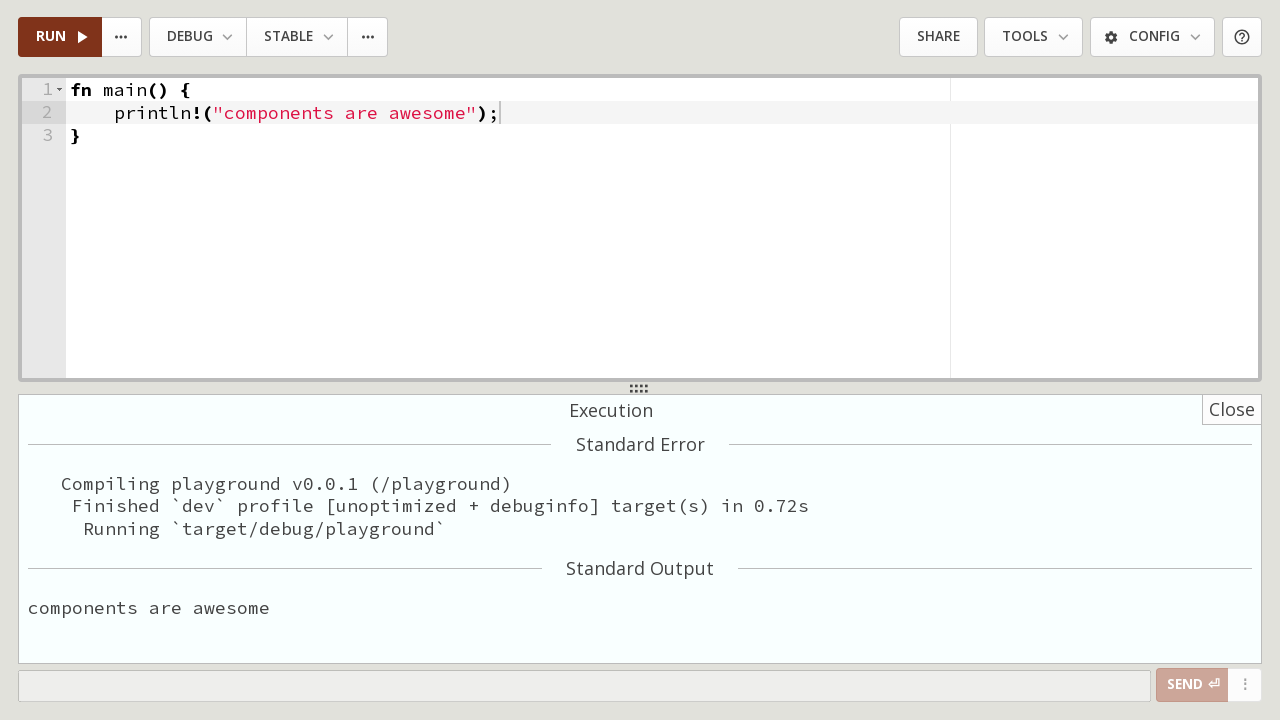

Output stdout code element is visible
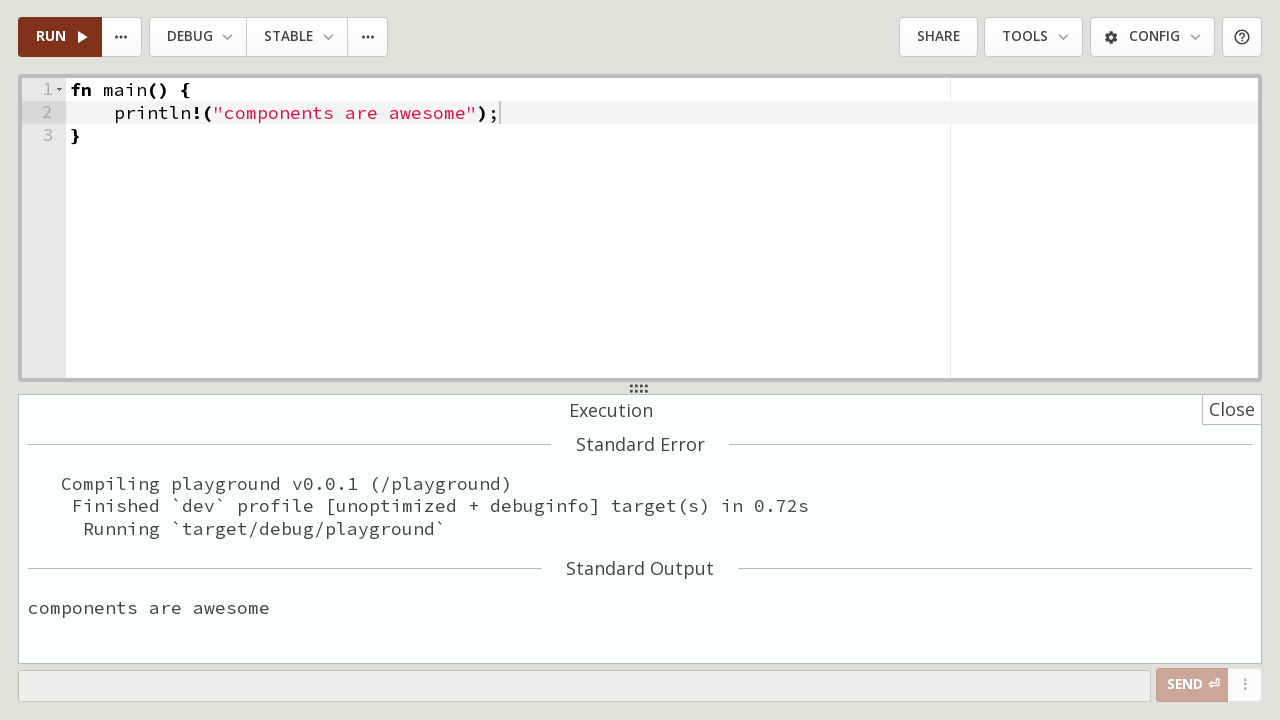

Verified output contains expected text 'components are awesome'
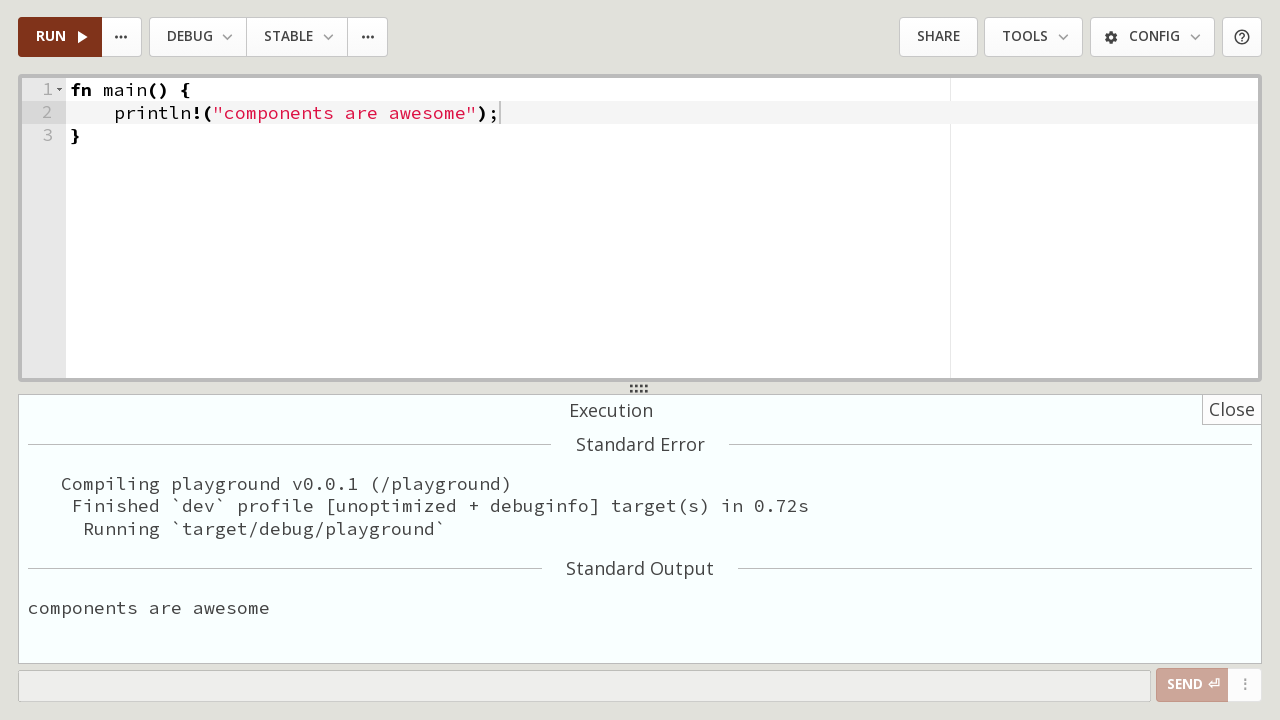

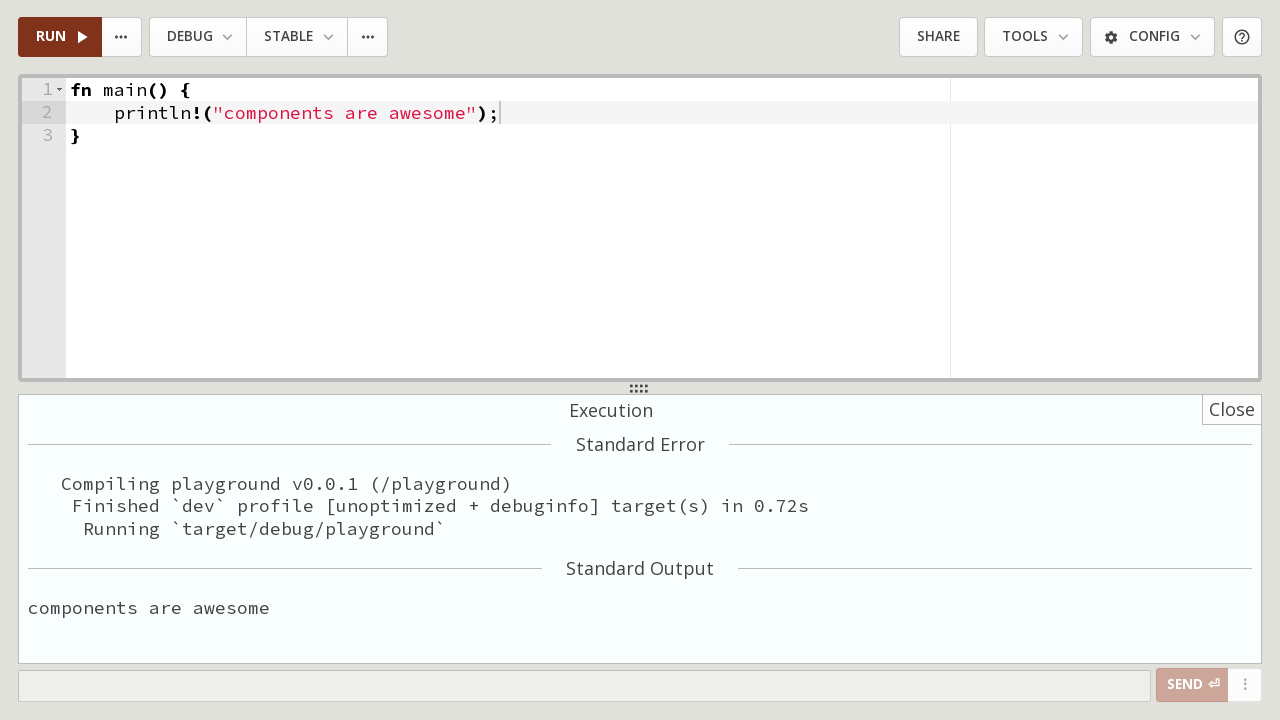